Tests clicking the Play video link for Mercado Libre video

Starting URL: https://github.com/customer-stories/mercado-libre

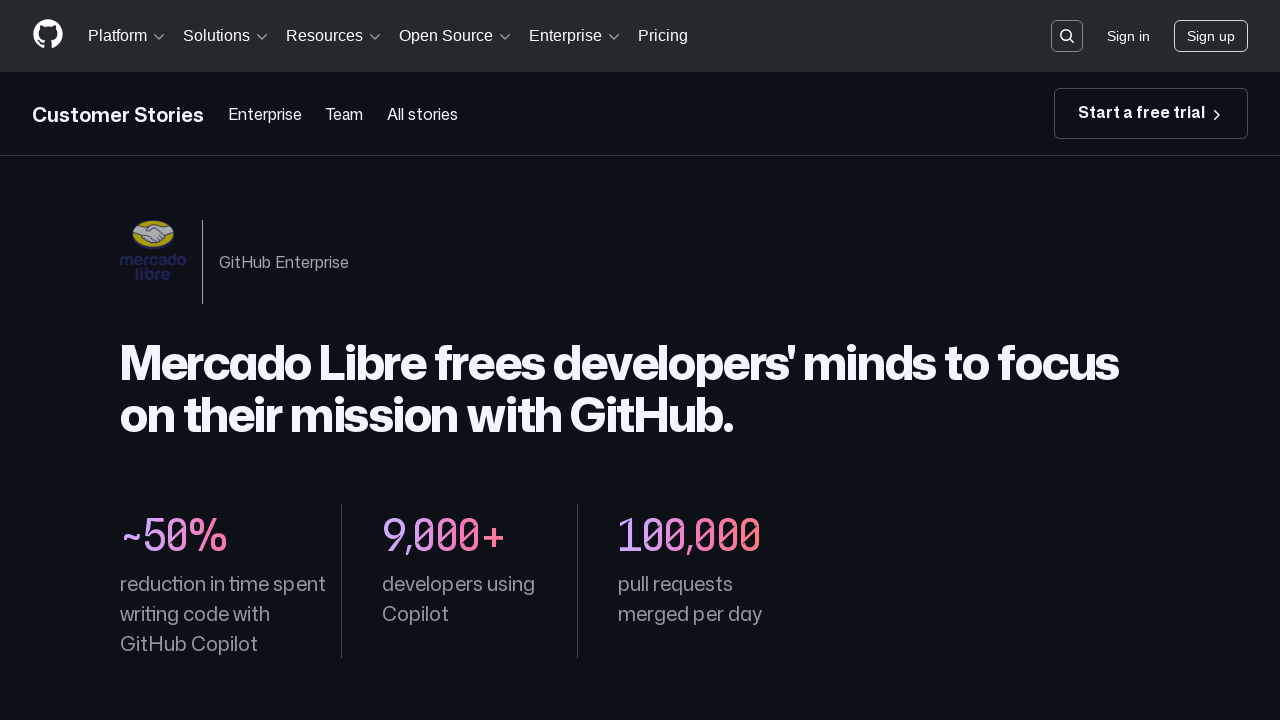

Waited for Play video link to be visible on Mercado Libre customer story page
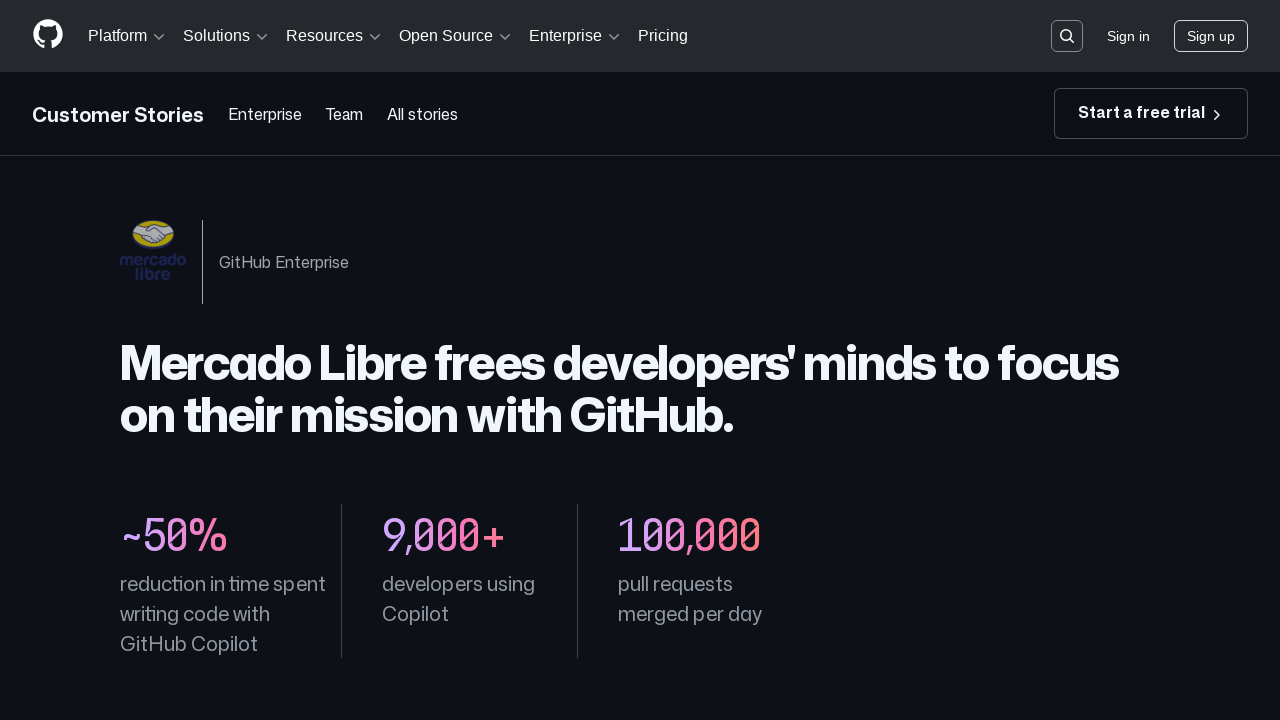

Clicked the Play video link for Mercado Libre at (640, 361) on a:has-text('Play video')
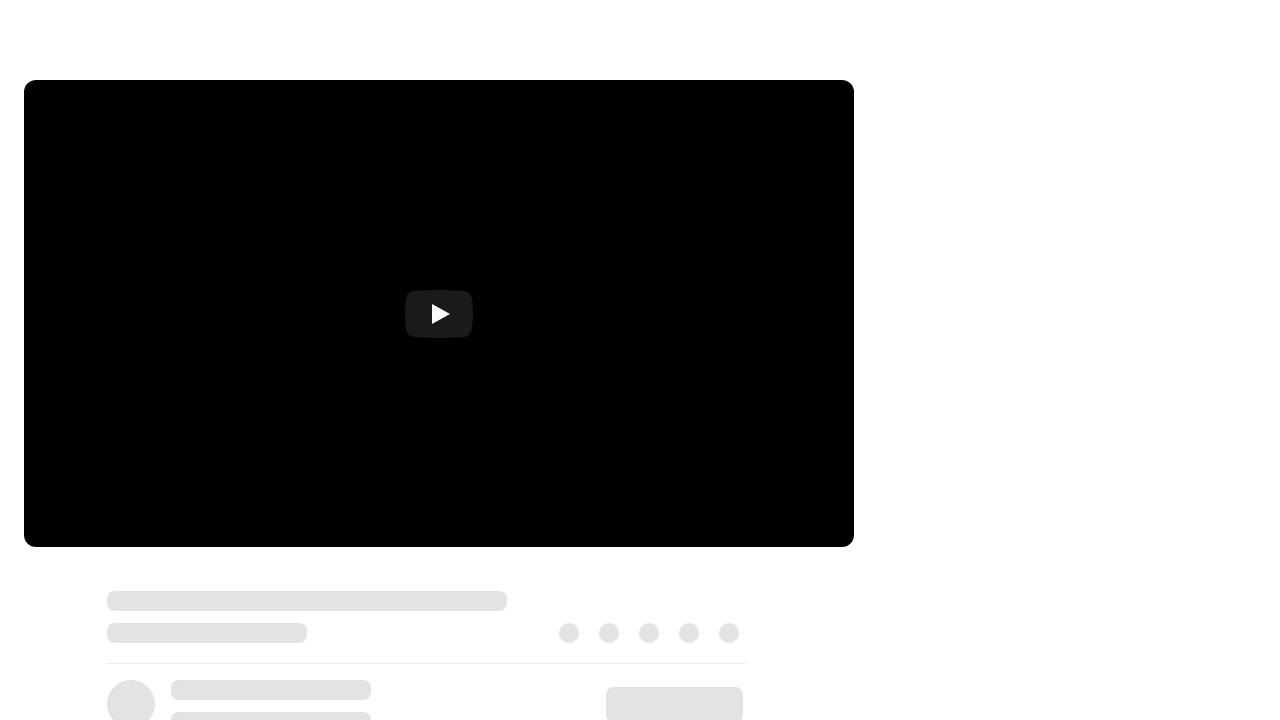

Waited for page to reach network idle state after video playback initiated
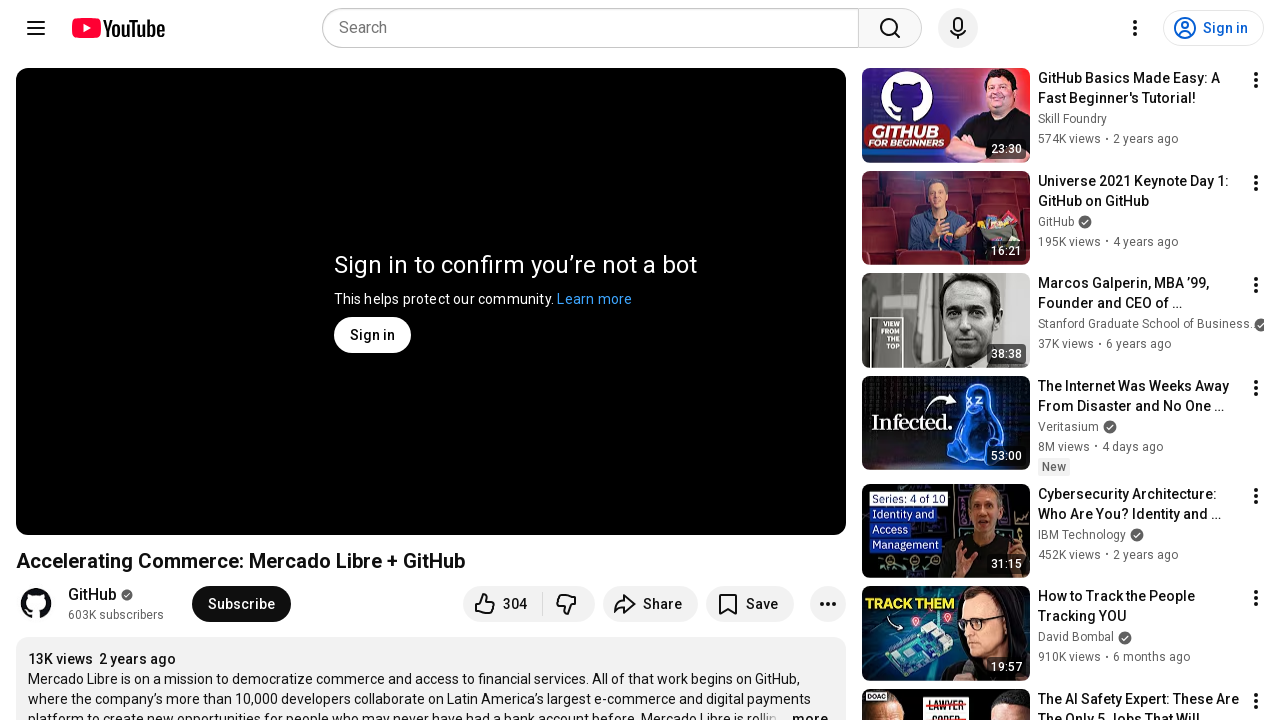

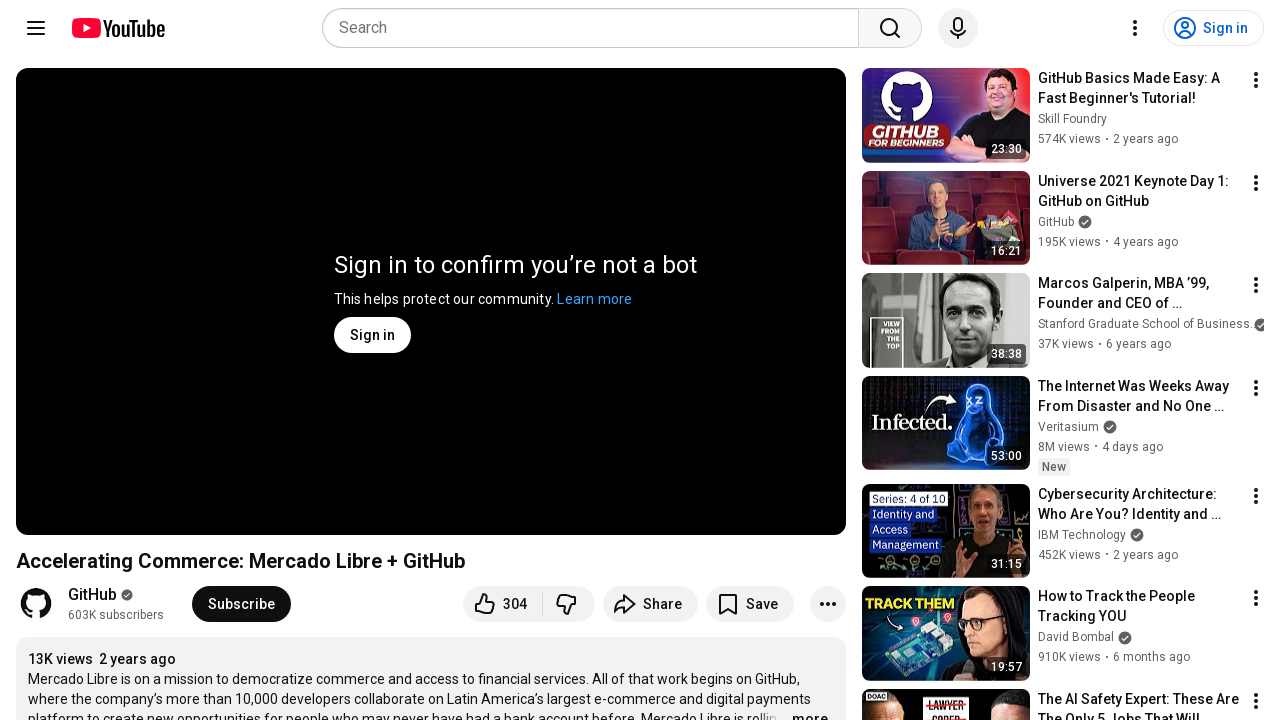